Tests drag and drop functionality on jQuery UI demo page by dragging an element into a drop zone

Starting URL: https://jqueryui.com/droppable/

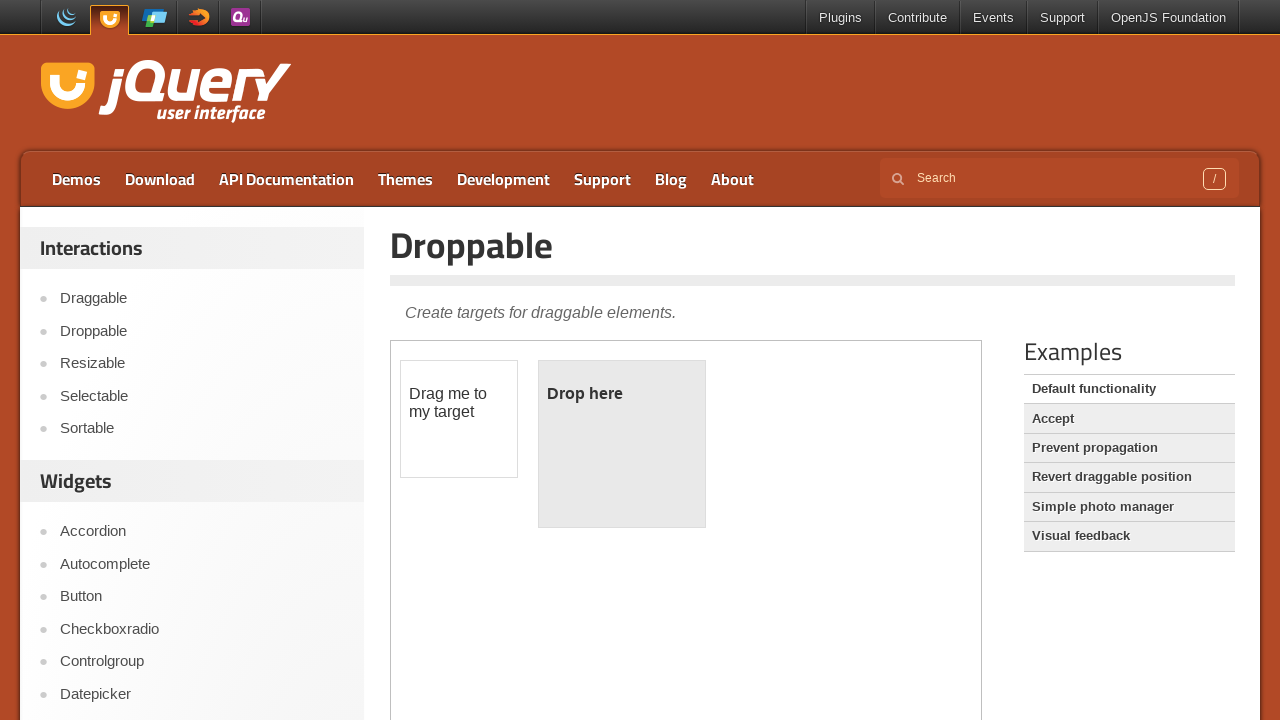

Located the iframe containing the drag-drop demo
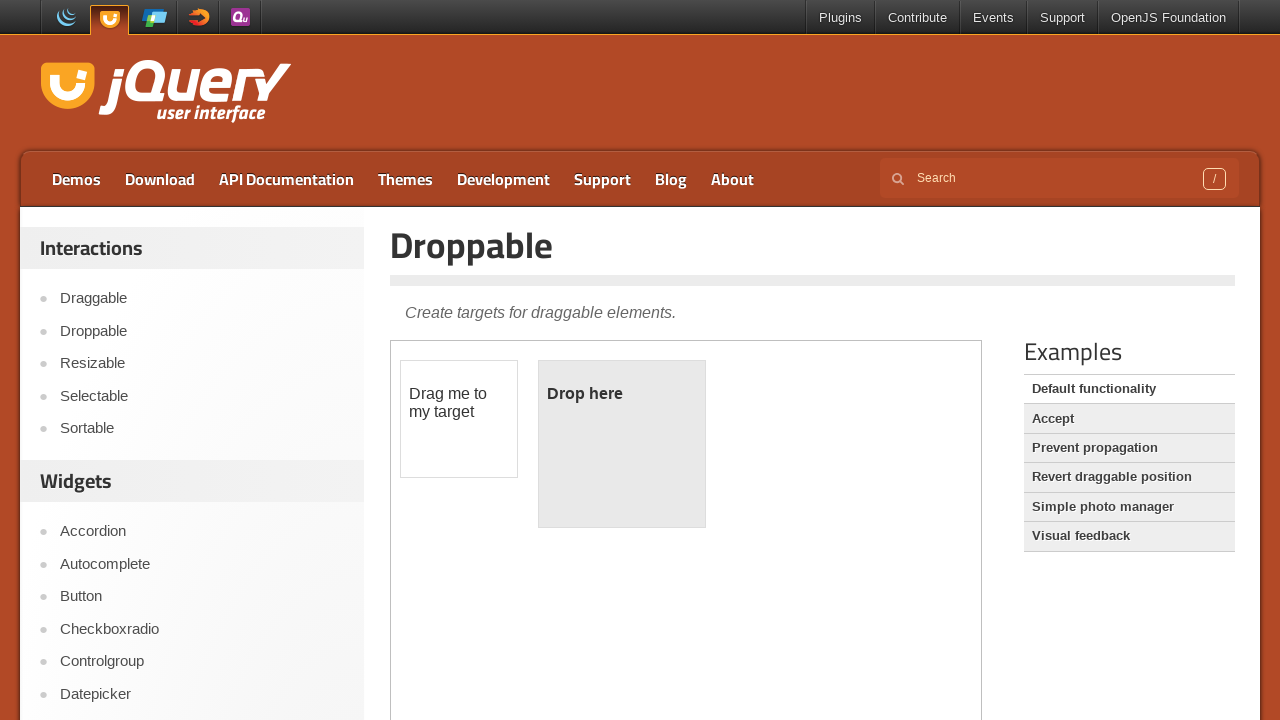

Located the draggable element
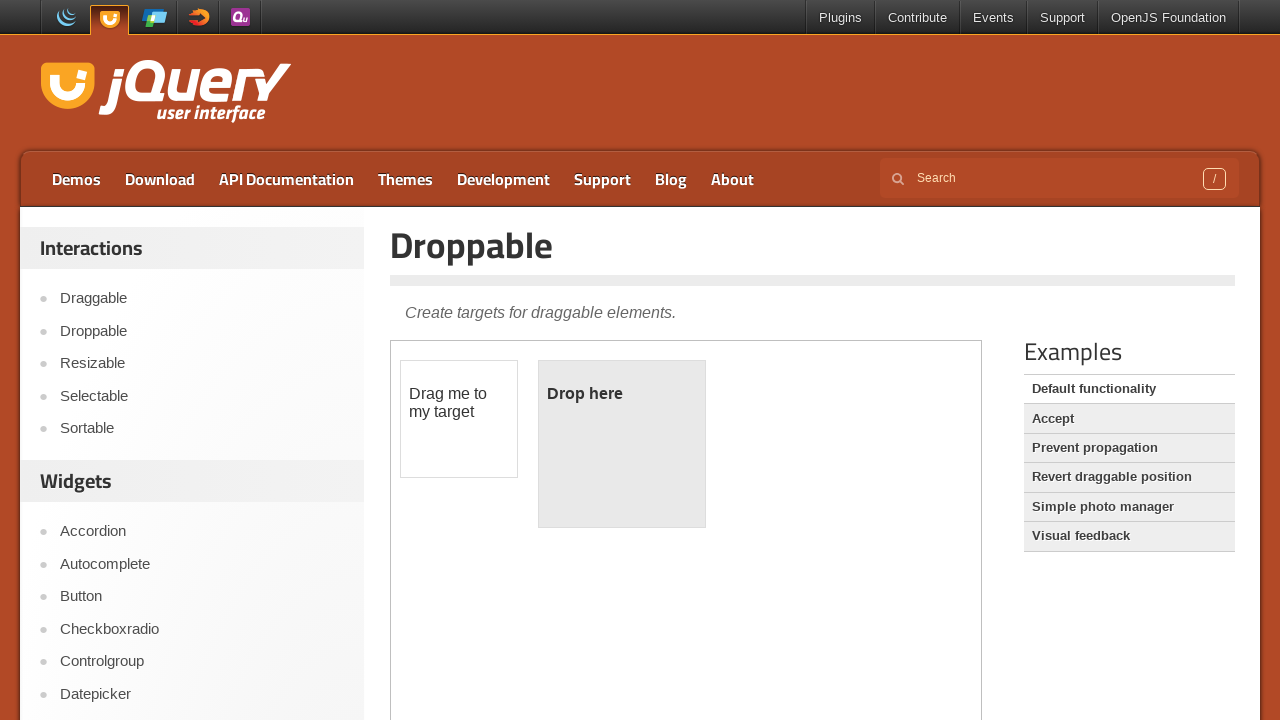

Located the droppable drop zone
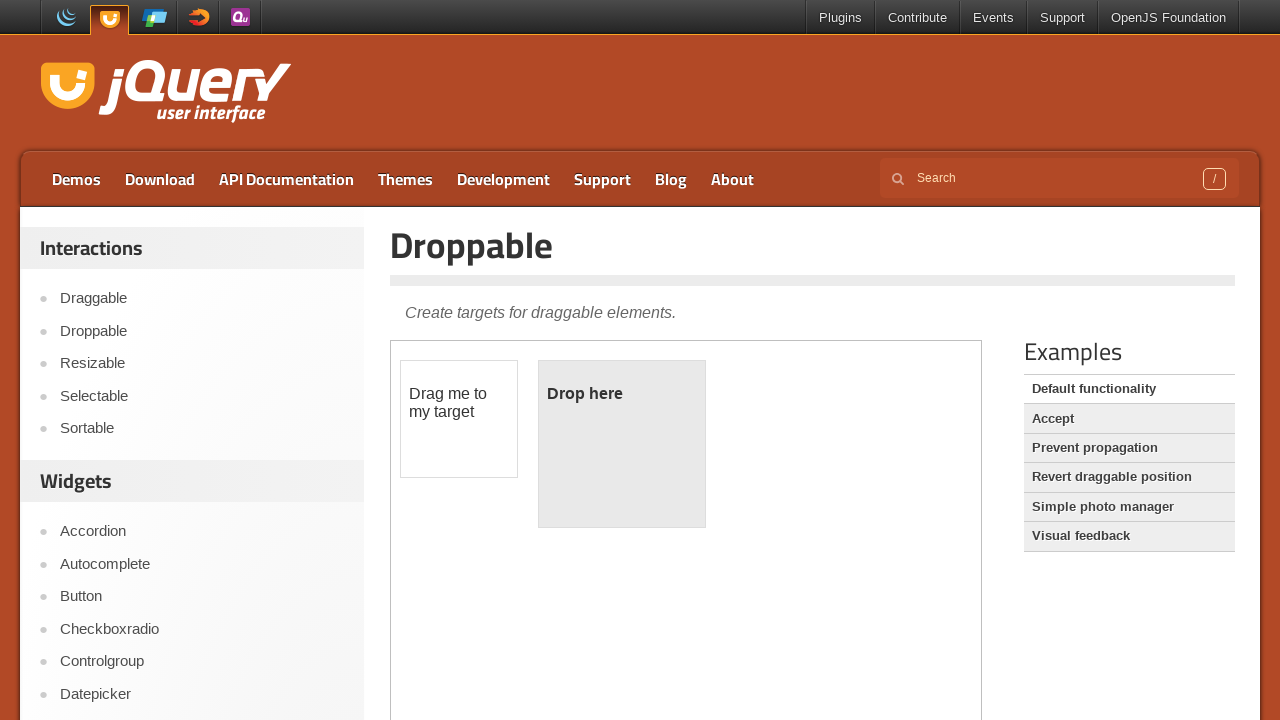

Dragged the element into the drop zone at (622, 444)
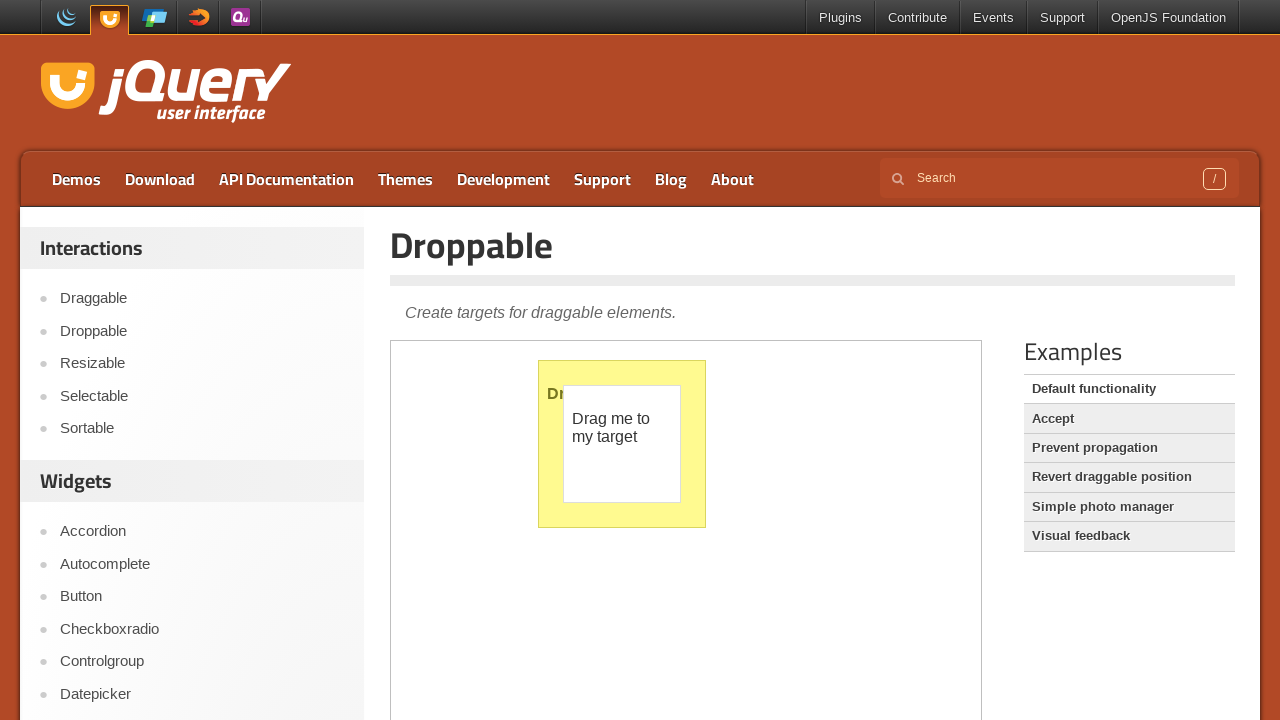

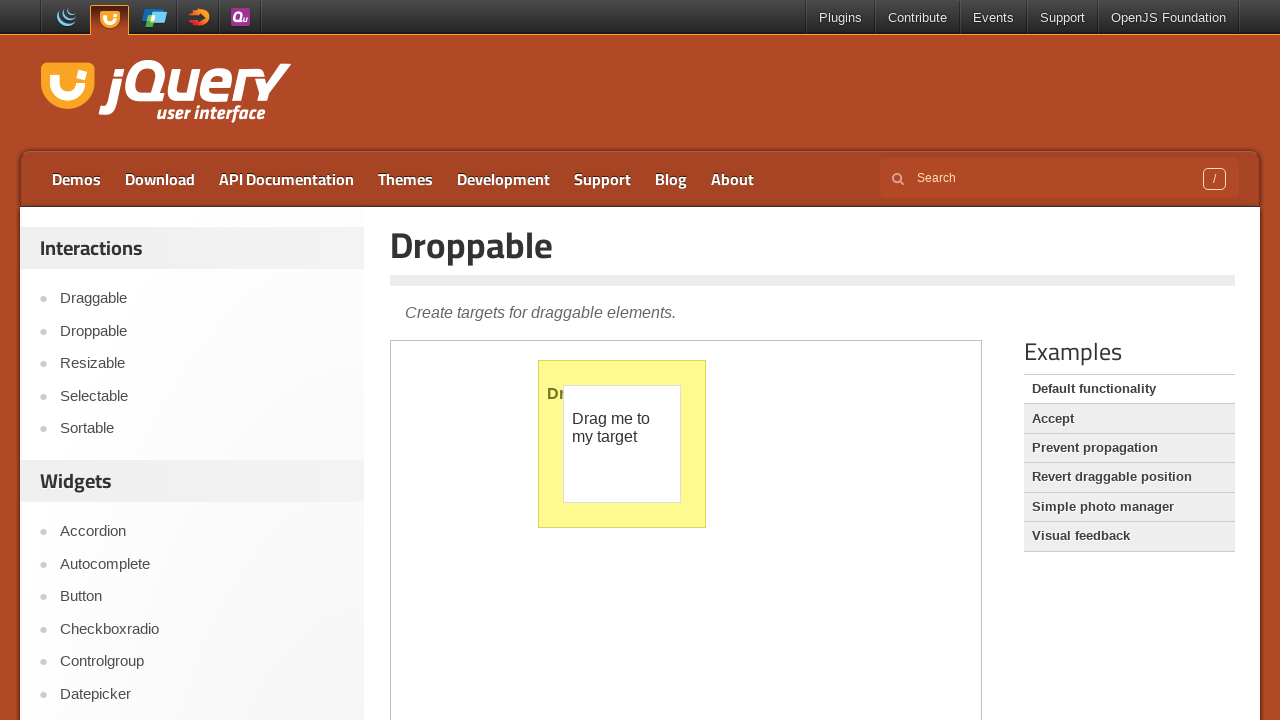